Creates a new paste on Pastebin by entering code content, setting a paste name, selecting a 10-minute expiration time, and submitting the form.

Starting URL: https://pastebin.com/

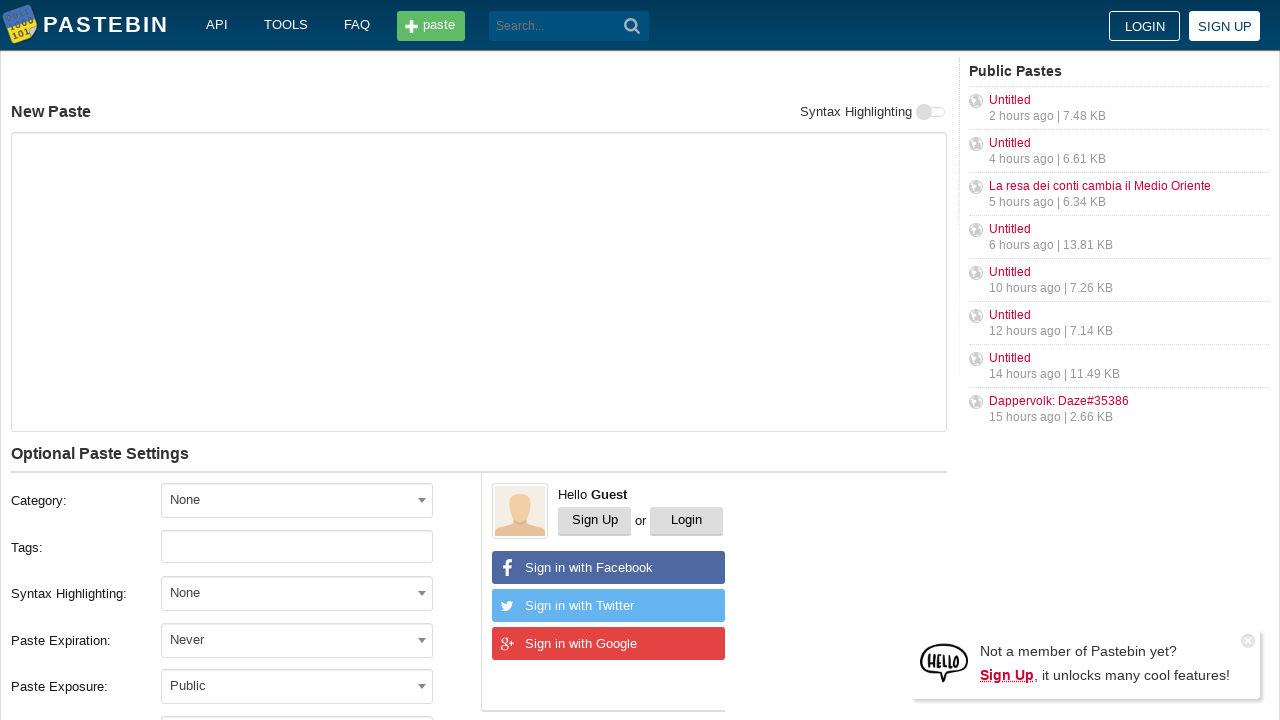

Filled paste content field with 'Hello from WebDriver' on #postform-text
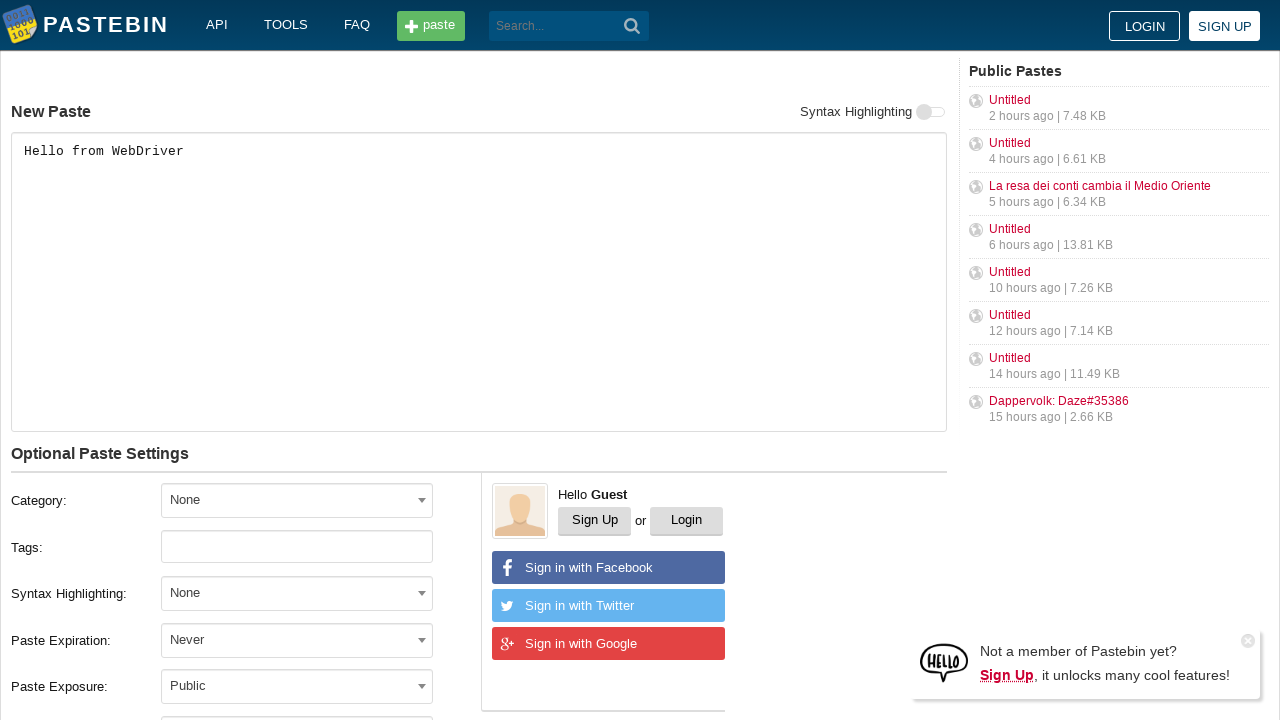

Filled paste name field with 'helloweb' on #postform-name
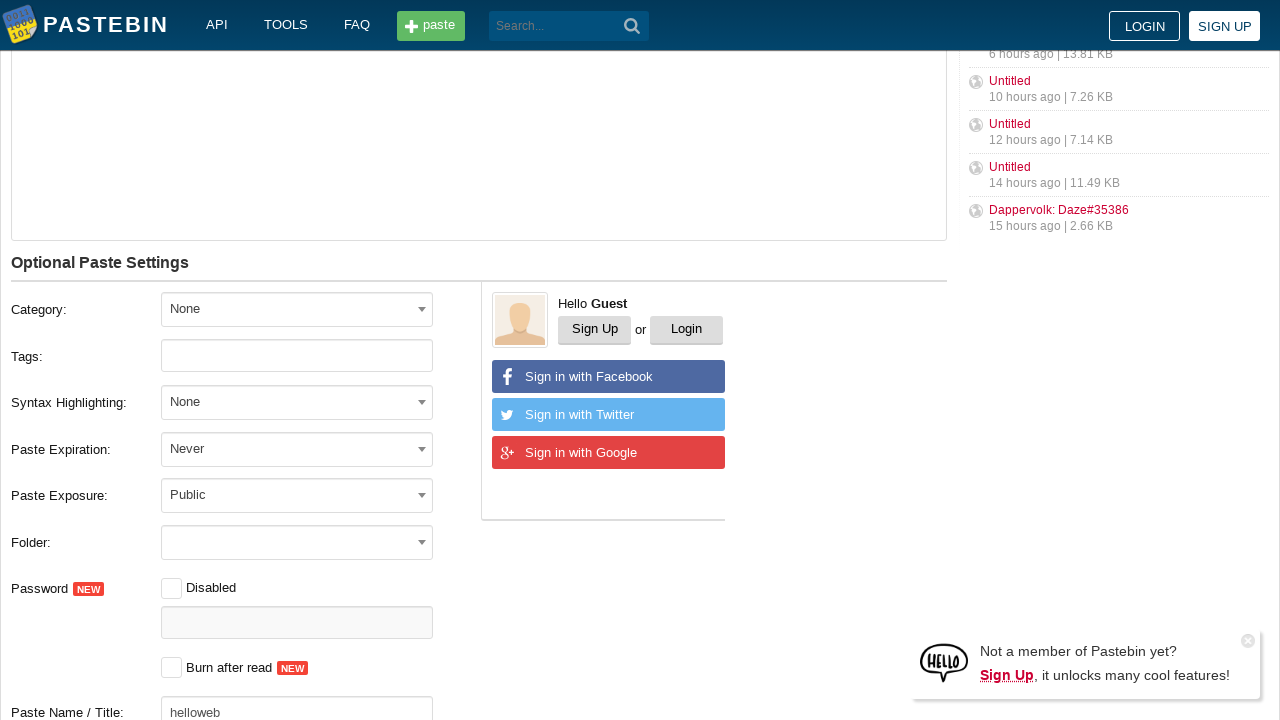

Clicked on paste expiration dropdown at (297, 448) on #select2-postform-expiration-container
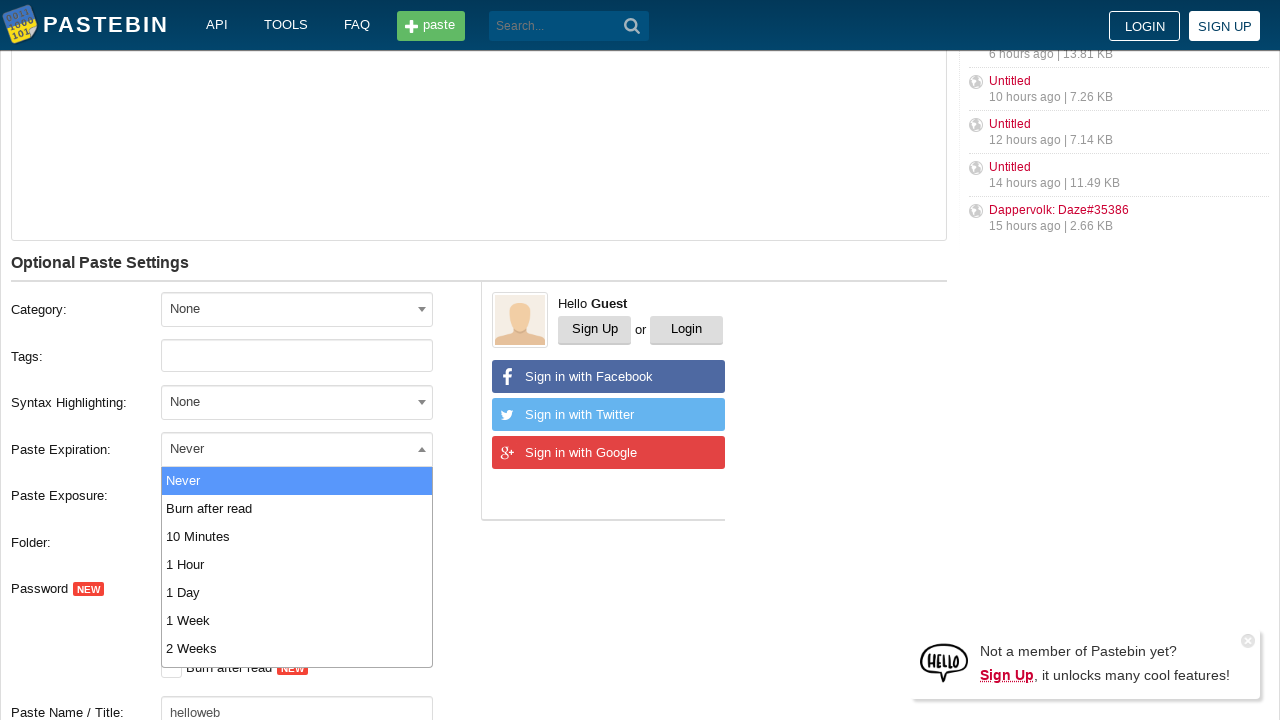

Selected 10-minute expiration option at (297, 536) on .select2-results__option[id*='10M']
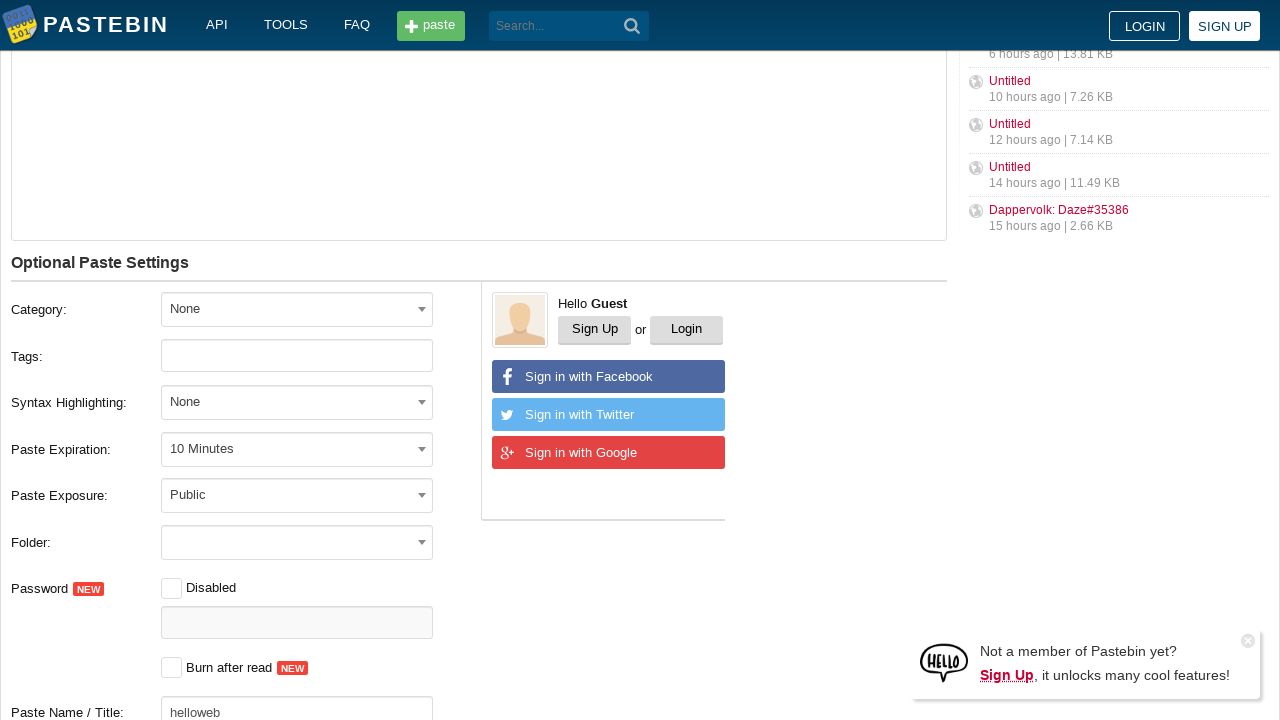

Clicked submit button to create the paste at (240, 400) on .form-btn-container button
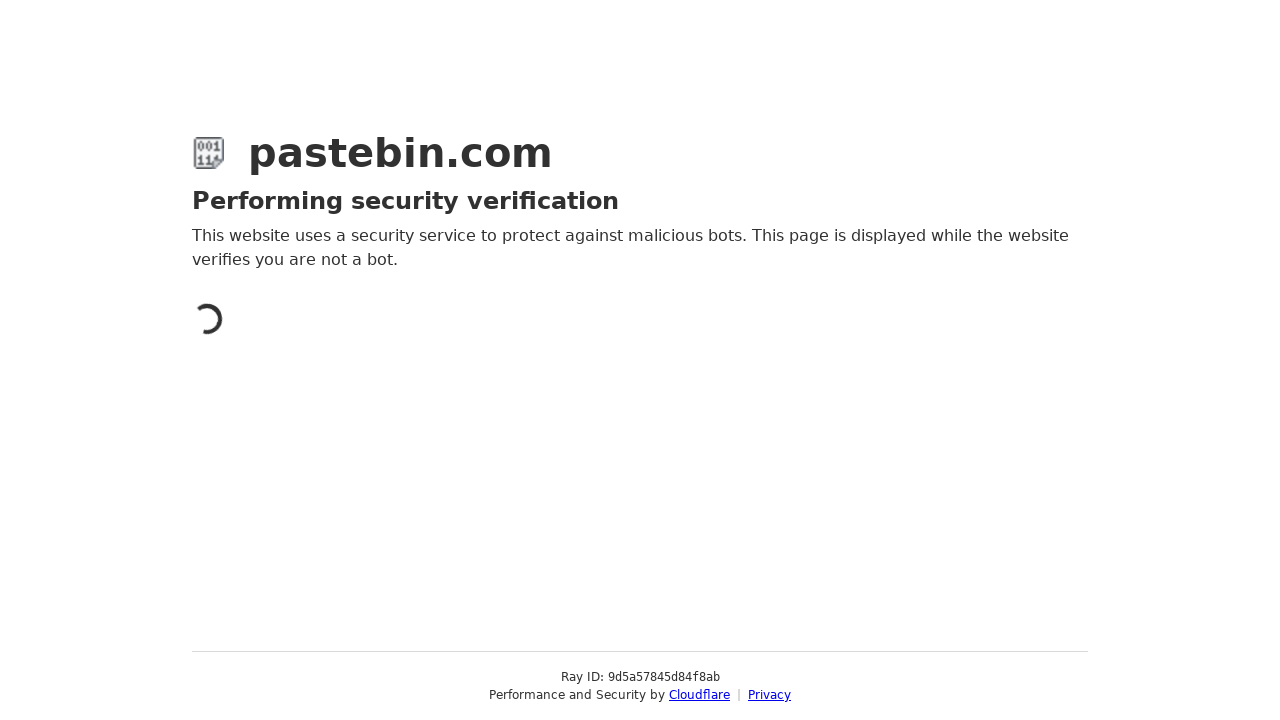

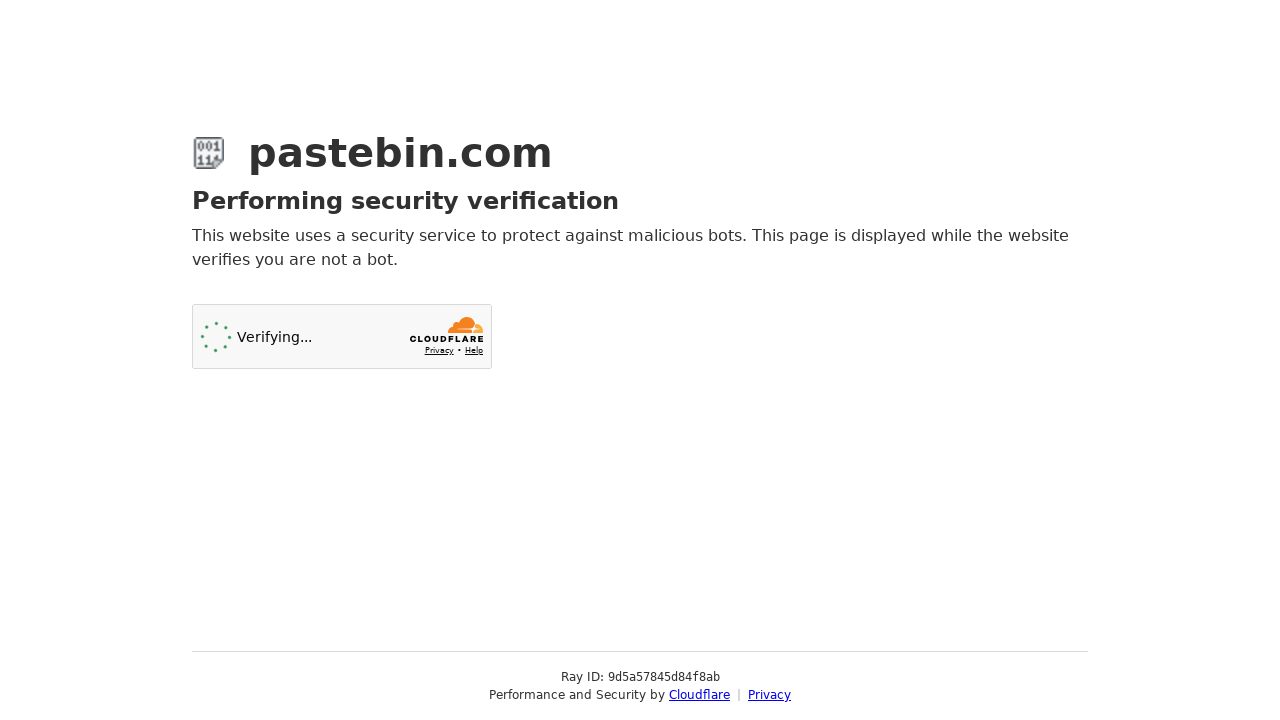